Tests static dropdown selection functionality by selecting options using index, visible text, and value methods on a currency dropdown

Starting URL: https://rahulshettyacademy.com/dropdownsPractise/

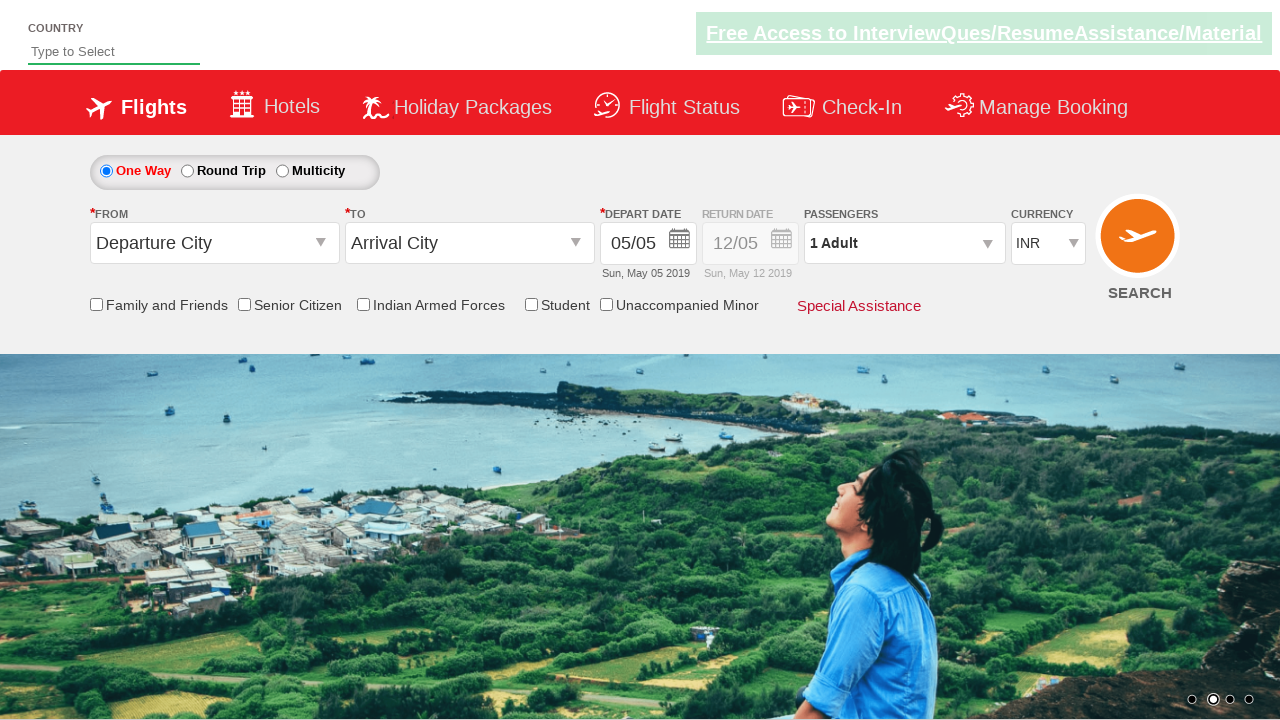

Navigated to dropdown practice page
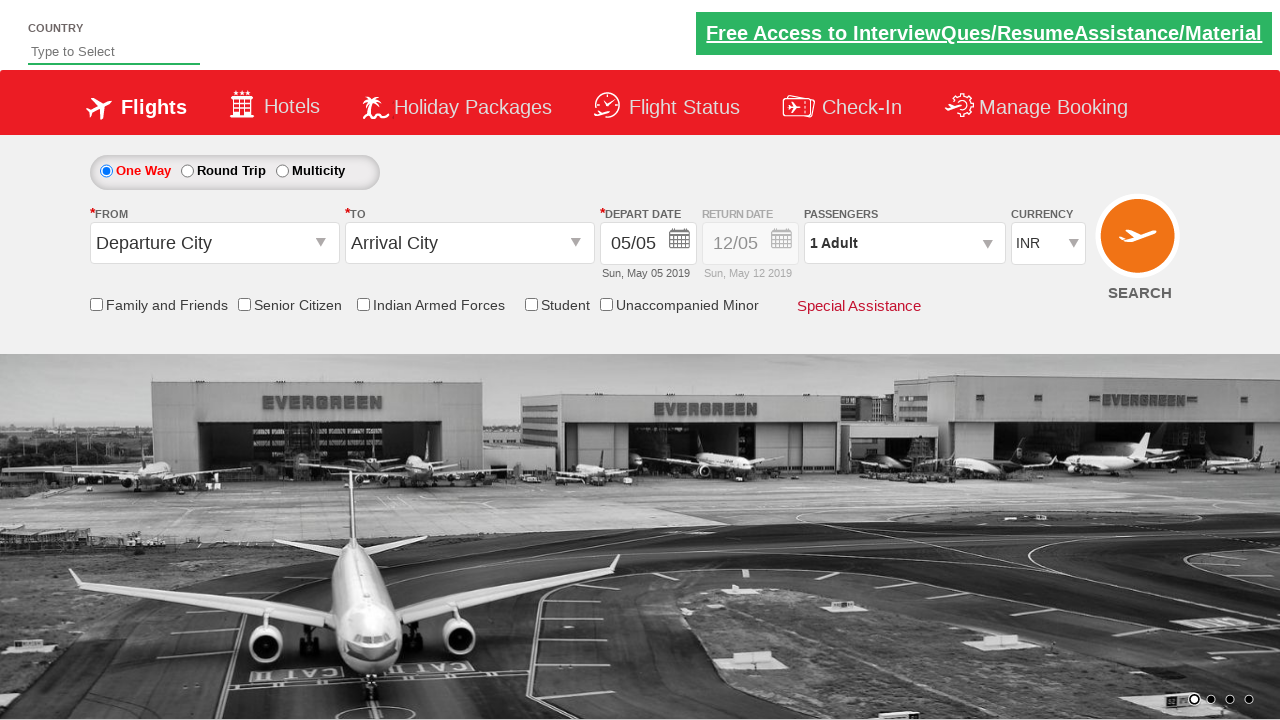

Selected currency dropdown option by index 3 (4th option) on #ctl00_mainContent_DropDownListCurrency
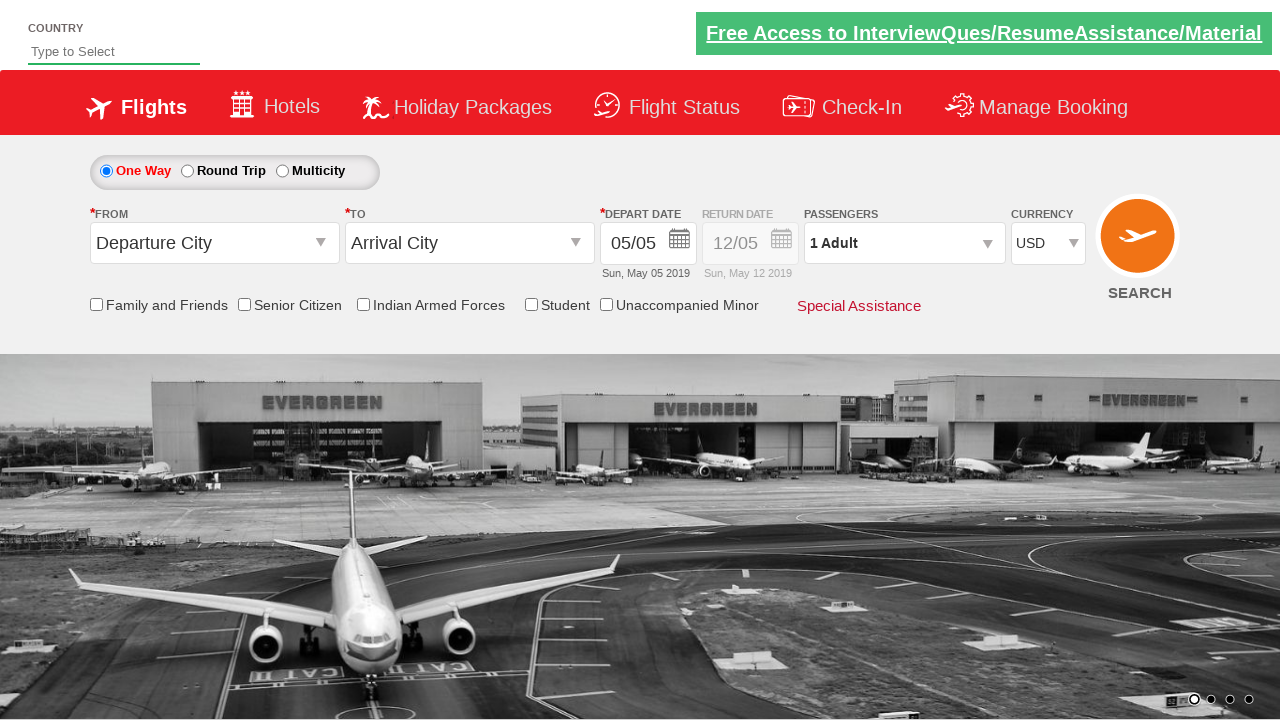

Selected currency dropdown option by visible text 'AED' on #ctl00_mainContent_DropDownListCurrency
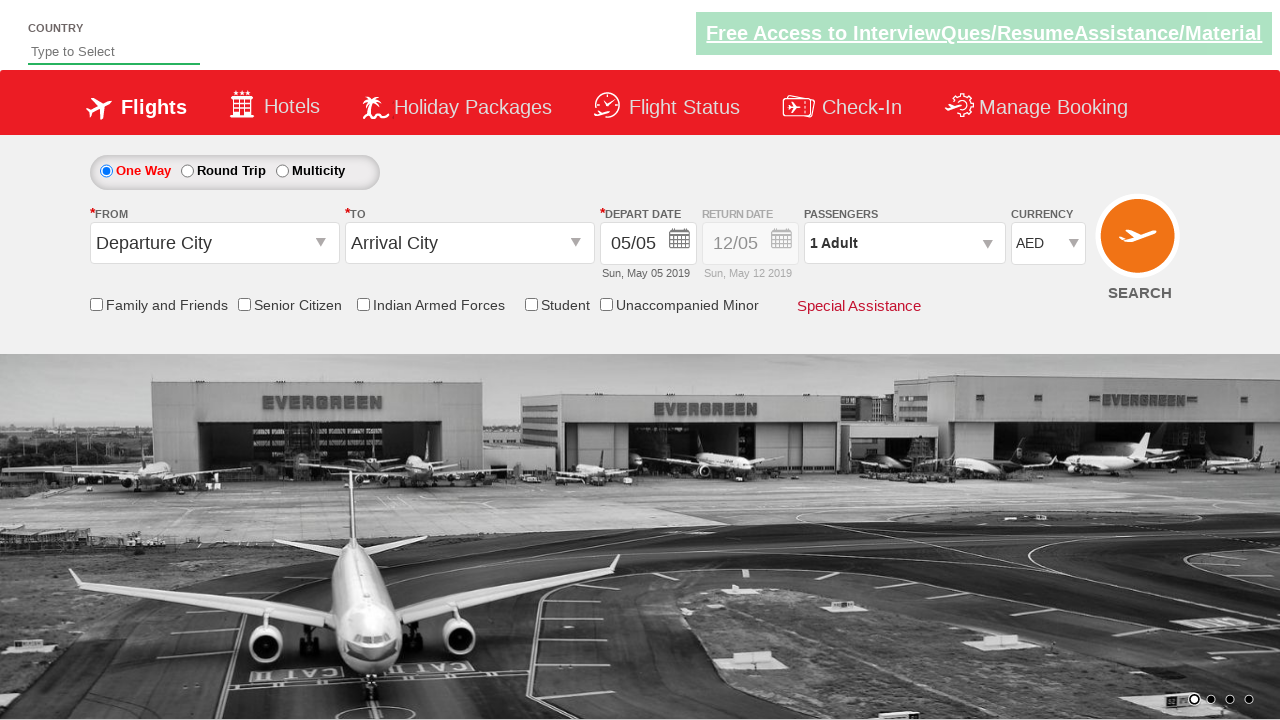

Selected currency dropdown option by value 'INR' on #ctl00_mainContent_DropDownListCurrency
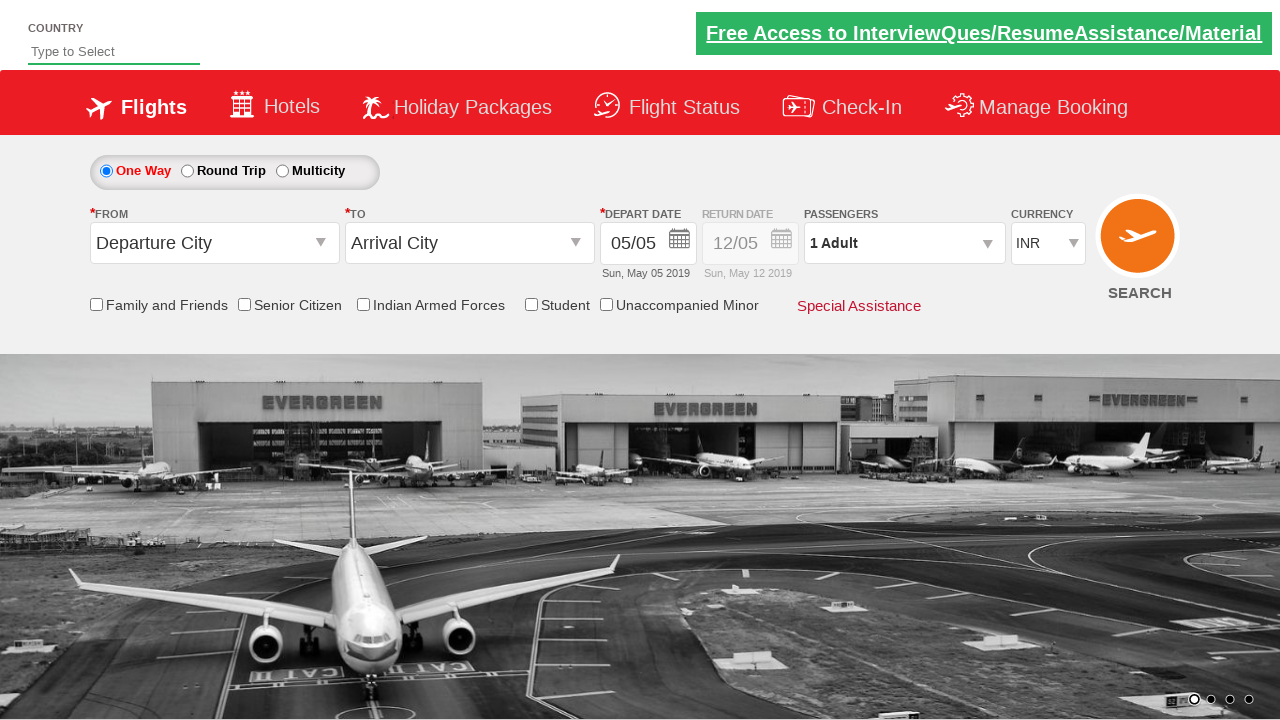

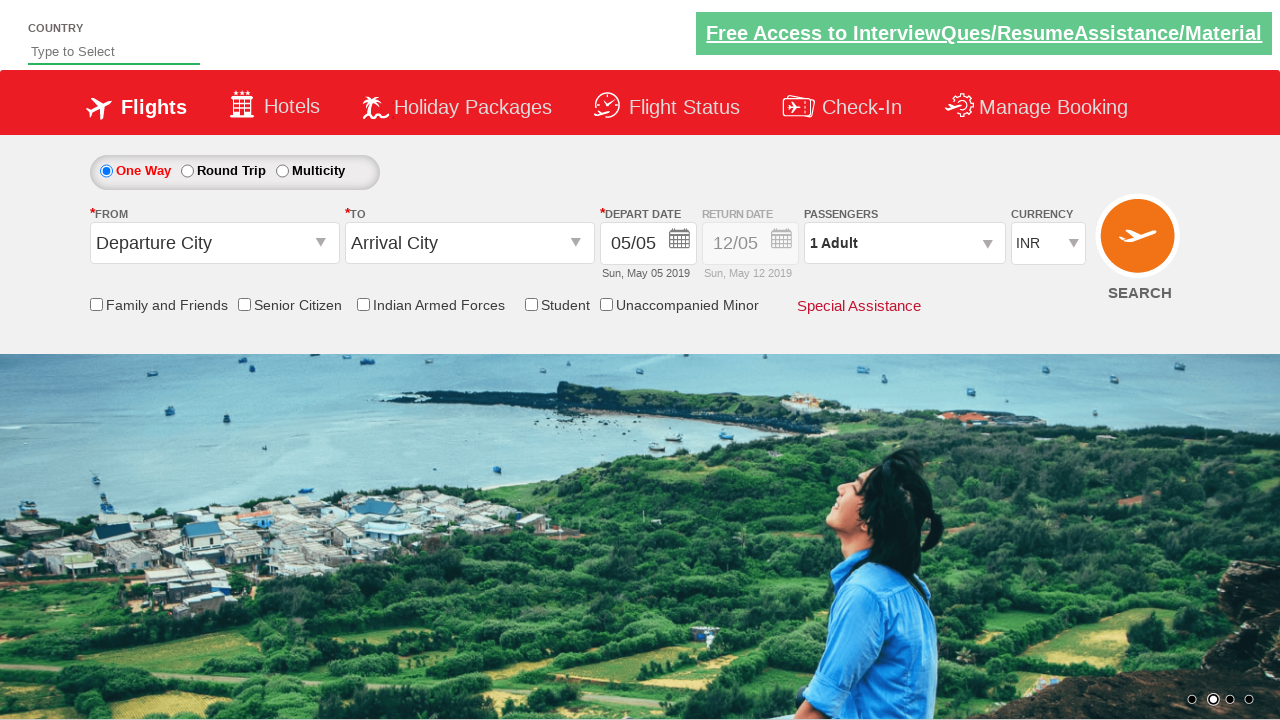